Tests closing the file menu by clicking on the display area

Starting URL: https://elan-language.github.io/LanguageAndIDE/

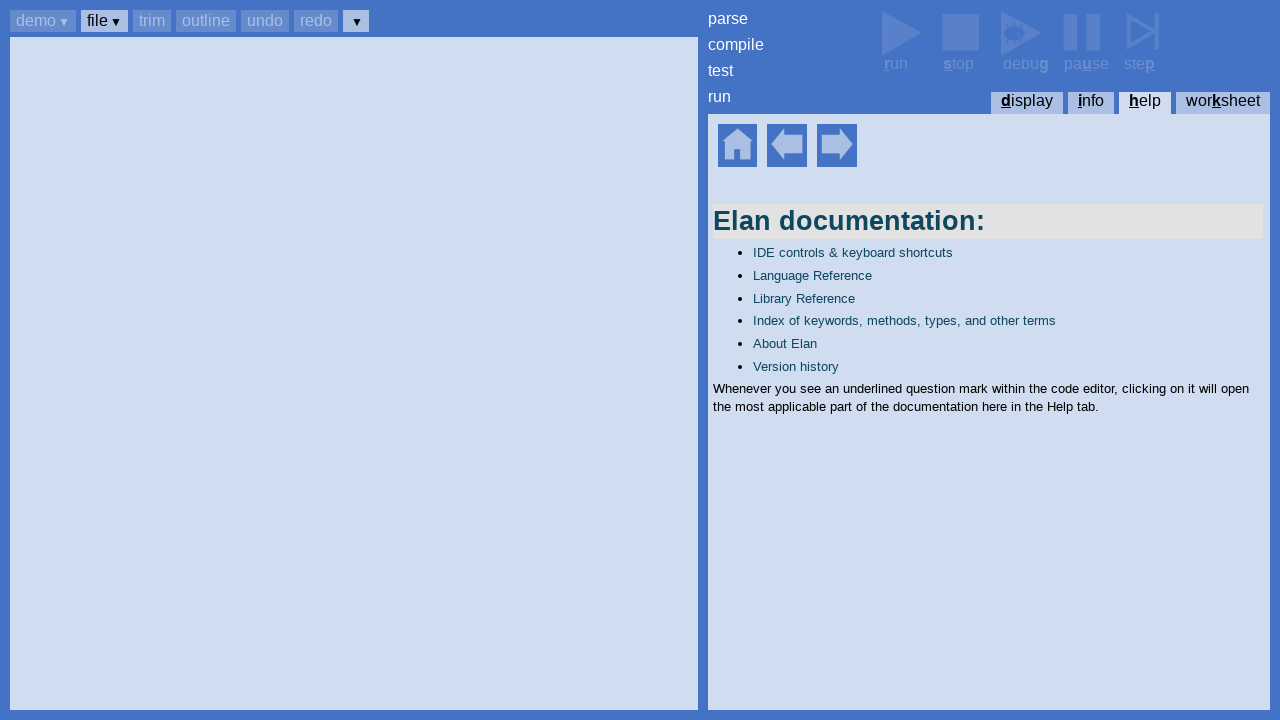

Dialog handler registered to auto-accept dialogs on page load
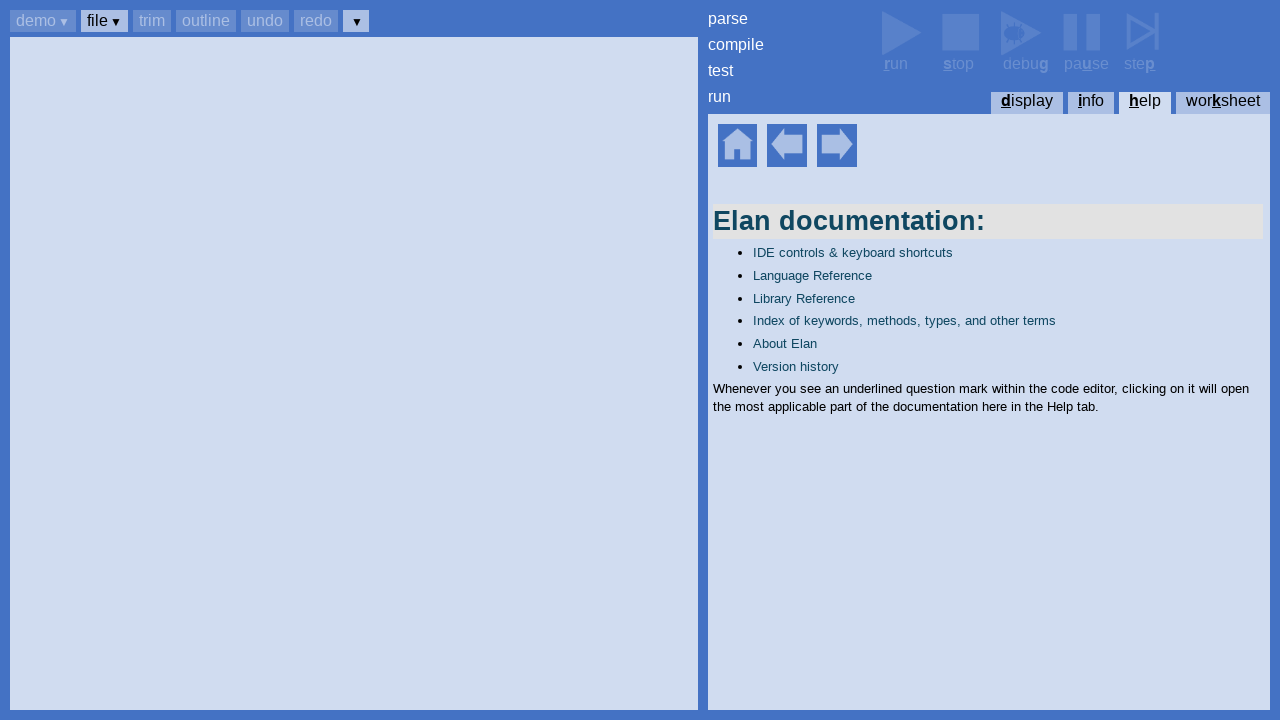

Help home element loaded and visible
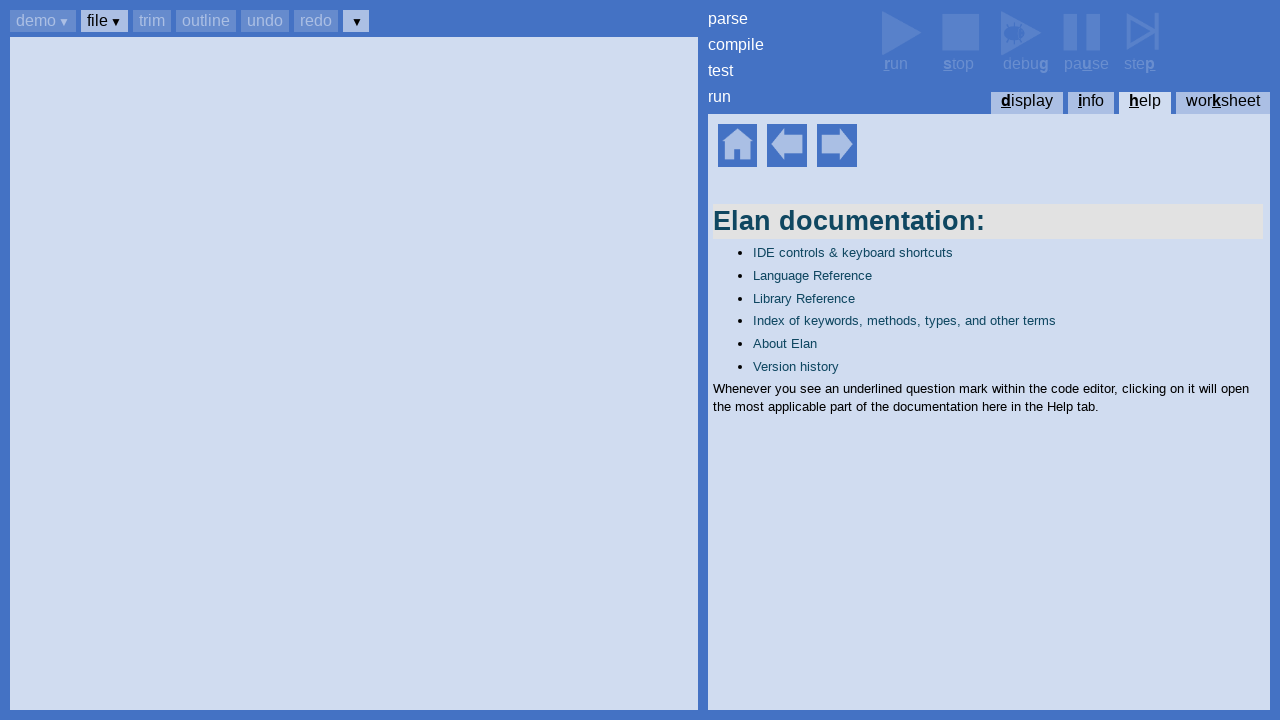

Pressed Control+b to focus on buttons
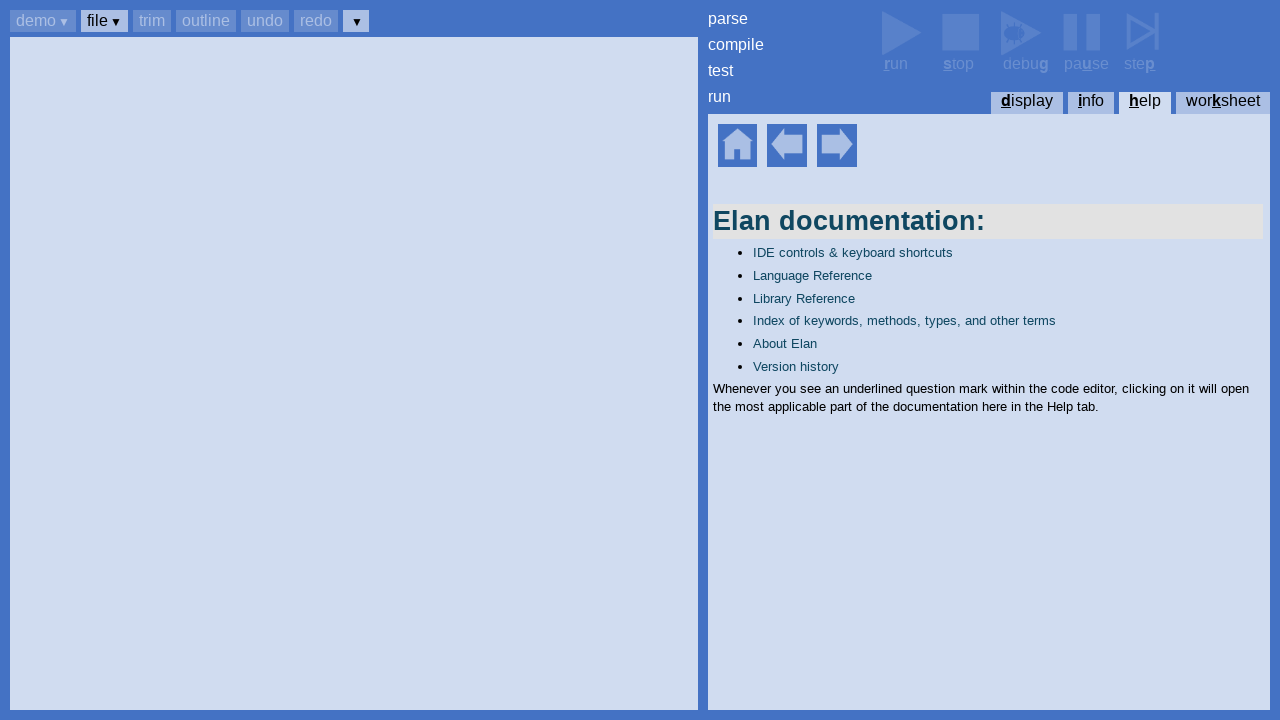

Pressed Tab to navigate to file button
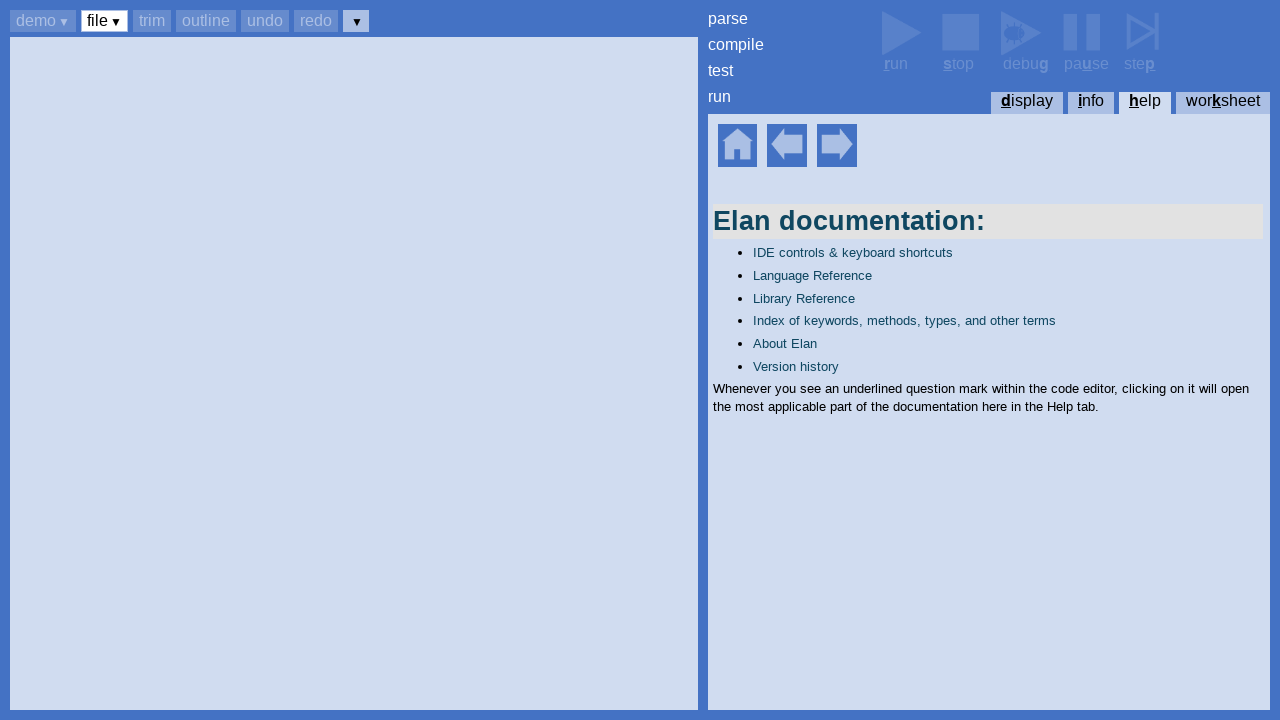

Pressed Enter to open file menu
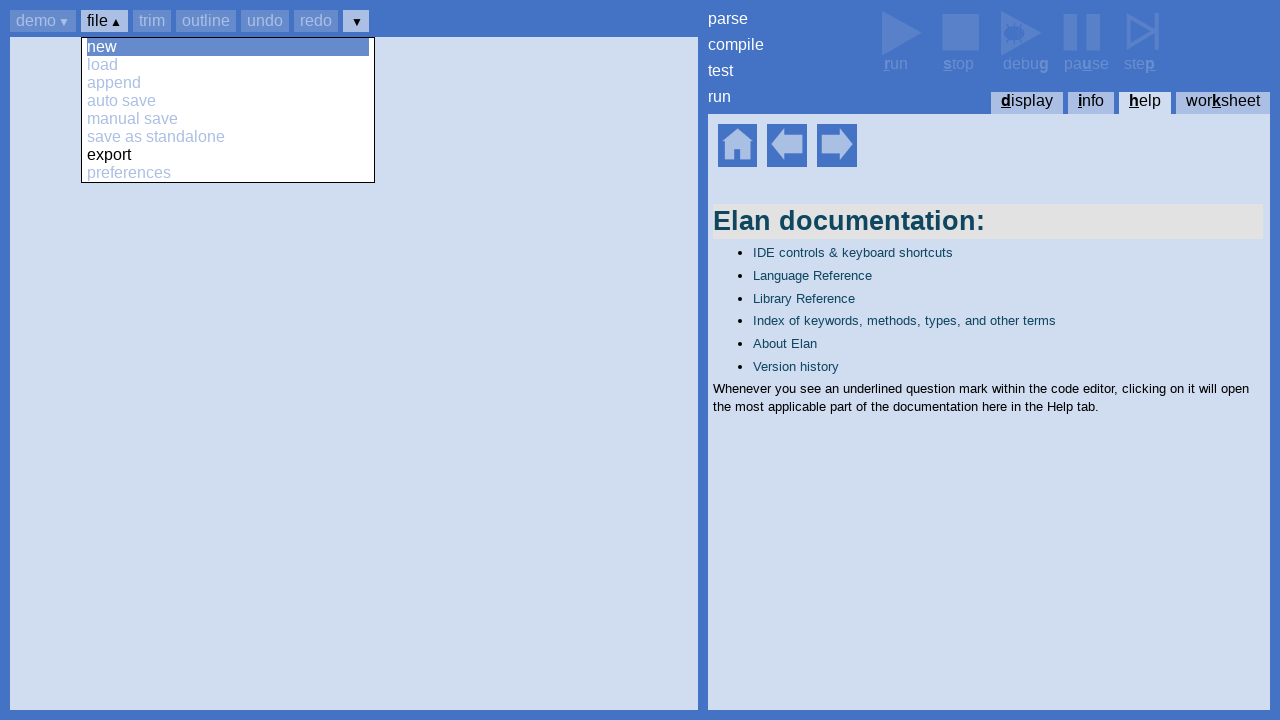

File menu opened with preferences option visible
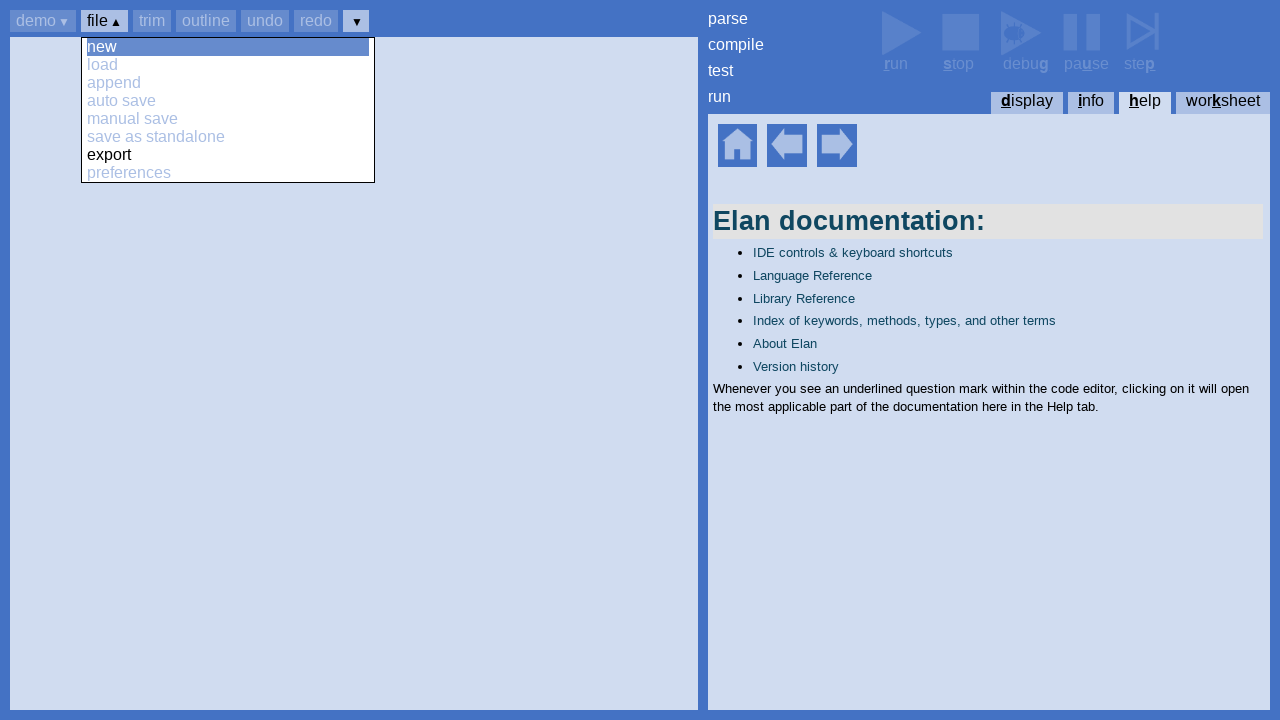

Clicked on display area to close file menu at (1024, 103) on text=display
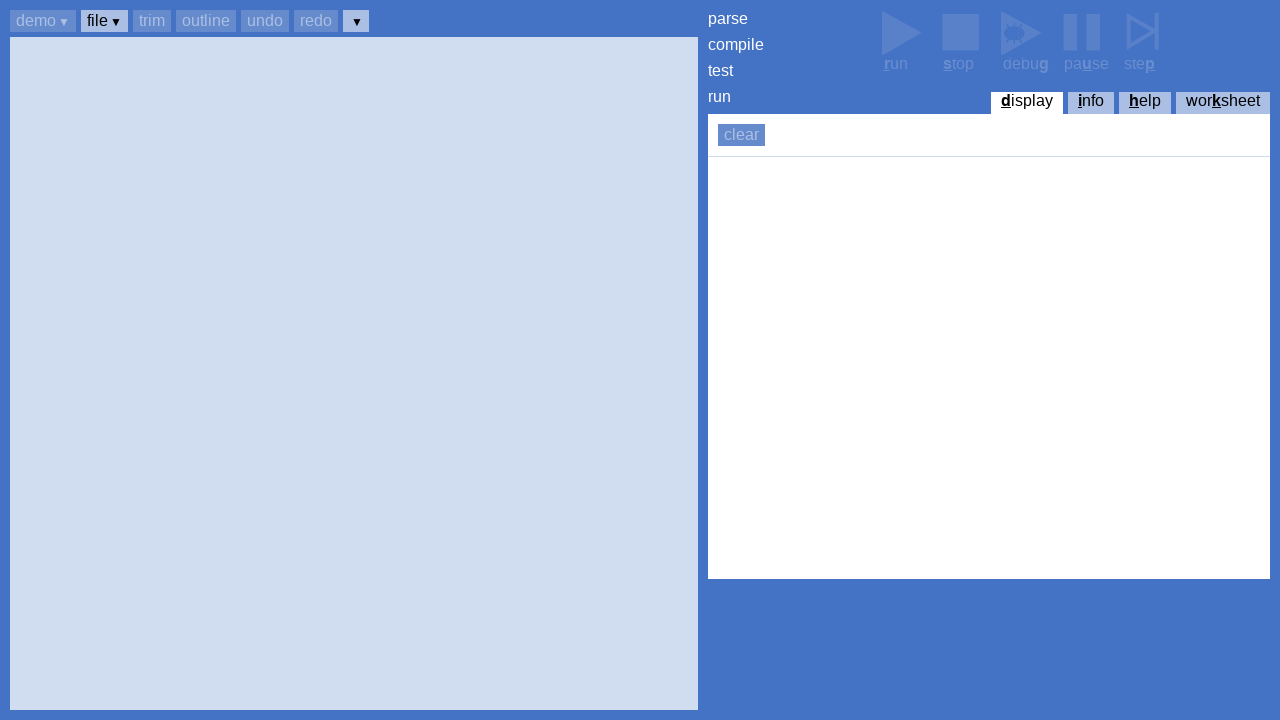

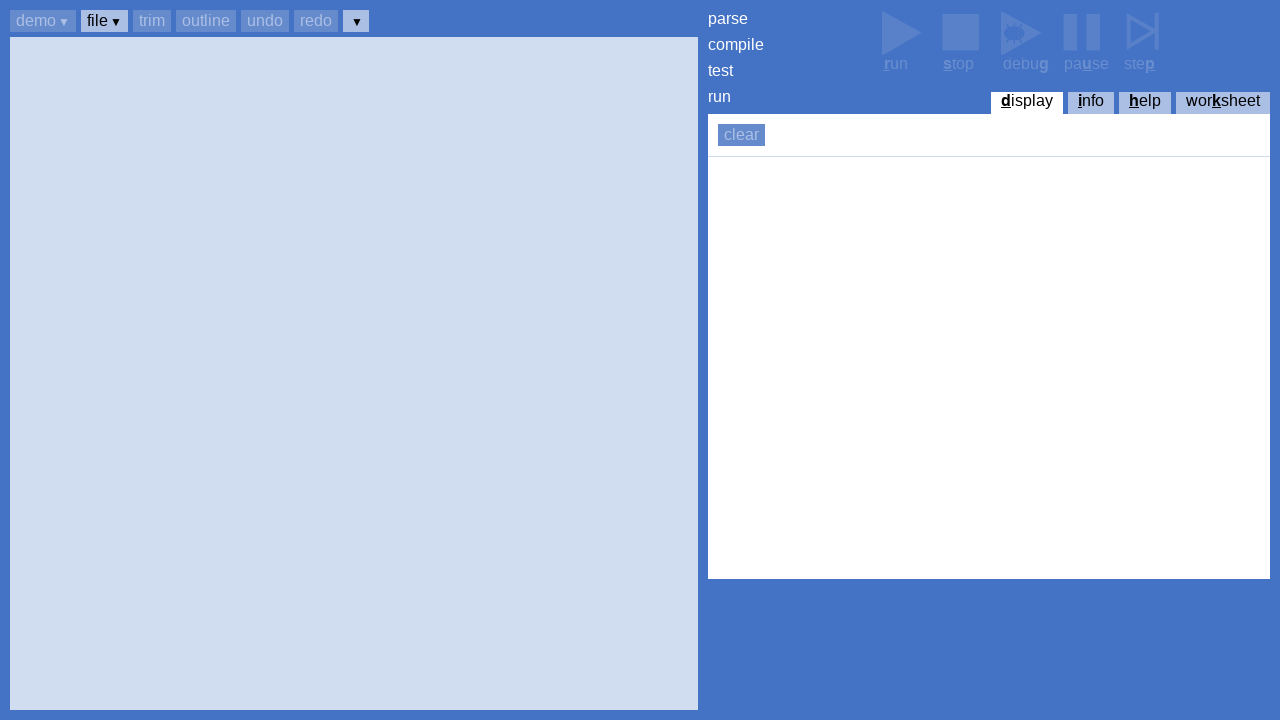